Tests clicking only the enabled button (not disabled)

Starting URL: https://softwaretestingpro.github.io/Automation/Beginner/B-1.20-ClickEnabledButton.html

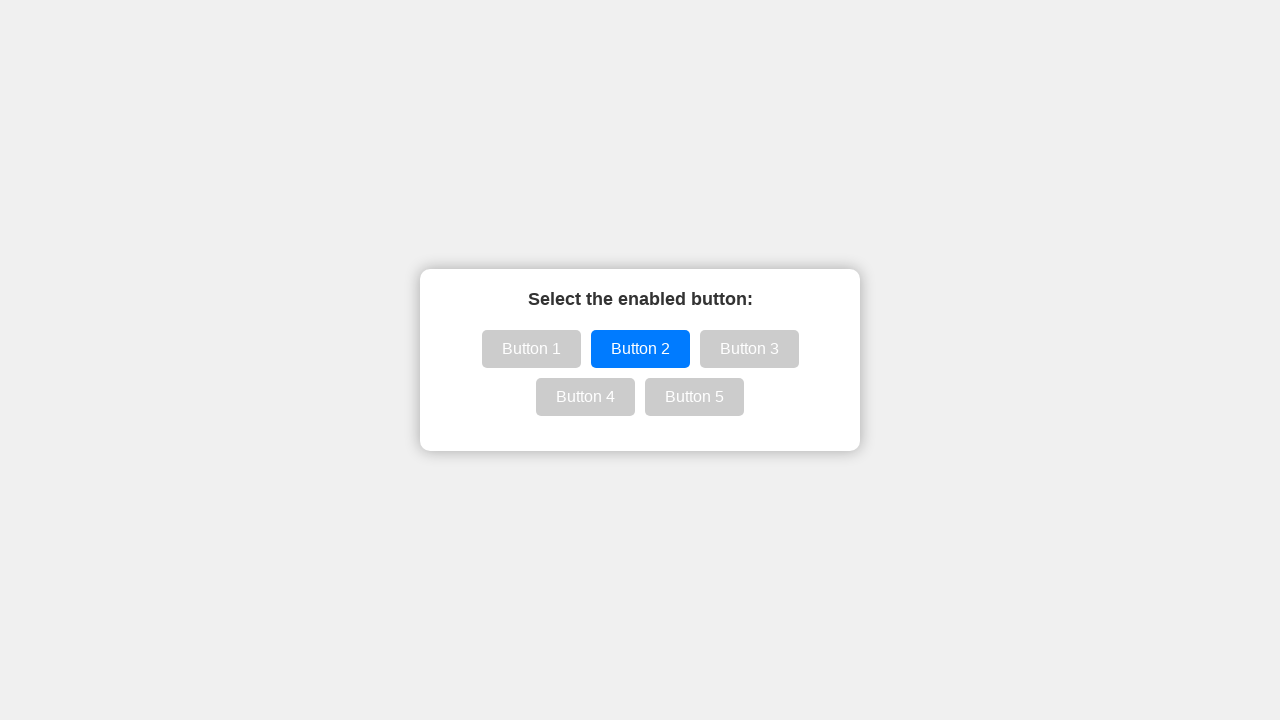

Navigated to B-1.20-ClickEnabledButton page
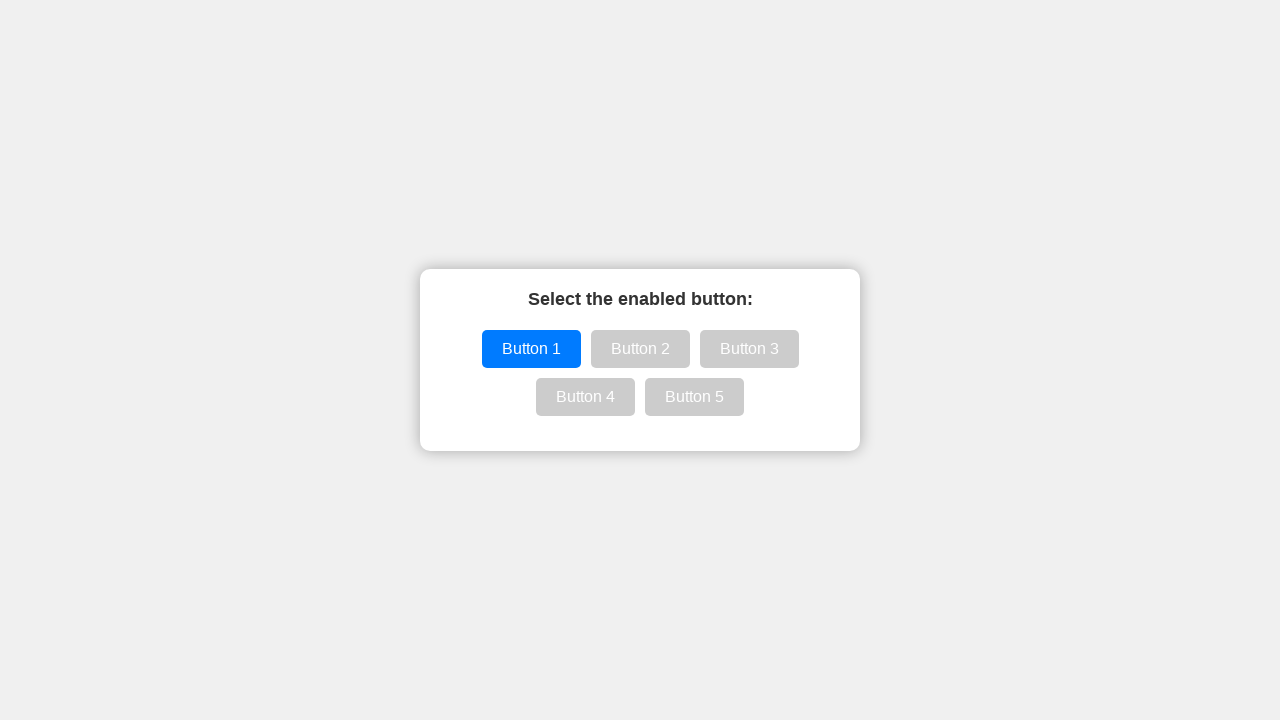

Clicked the enabled button (not disabled) at (531, 349) on button:not([disabled])
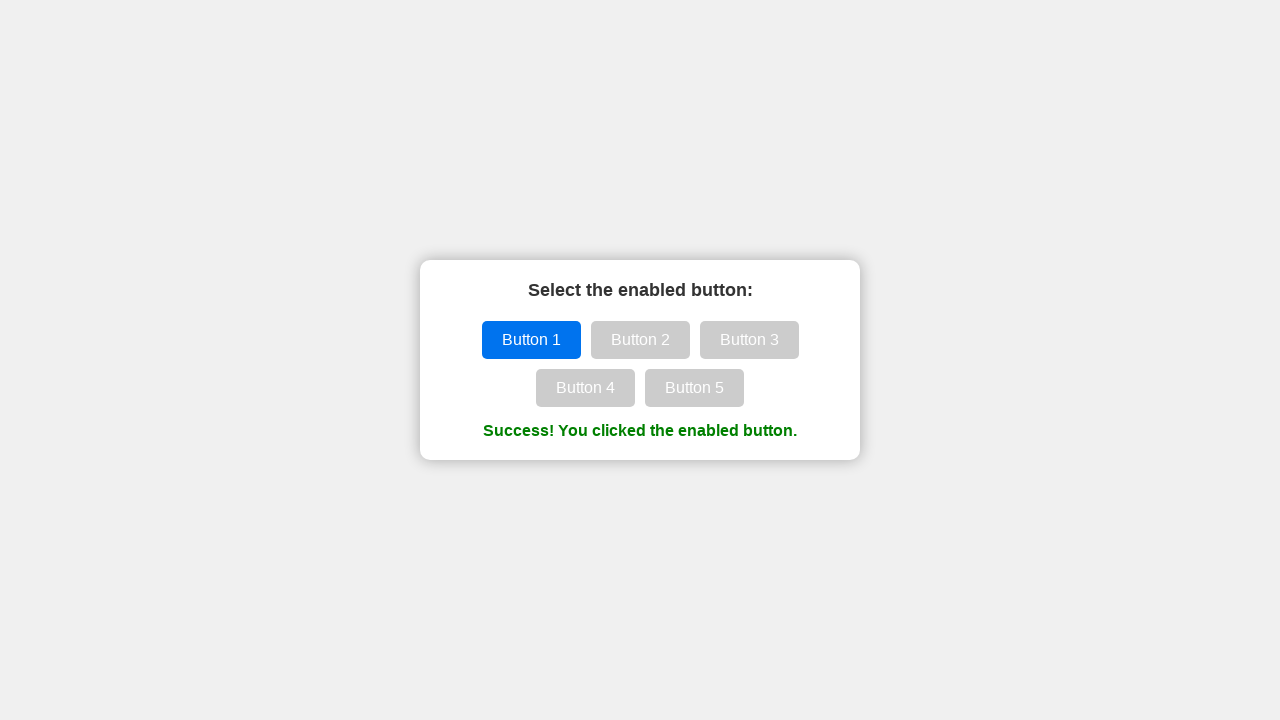

Success message appeared after clicking enabled button
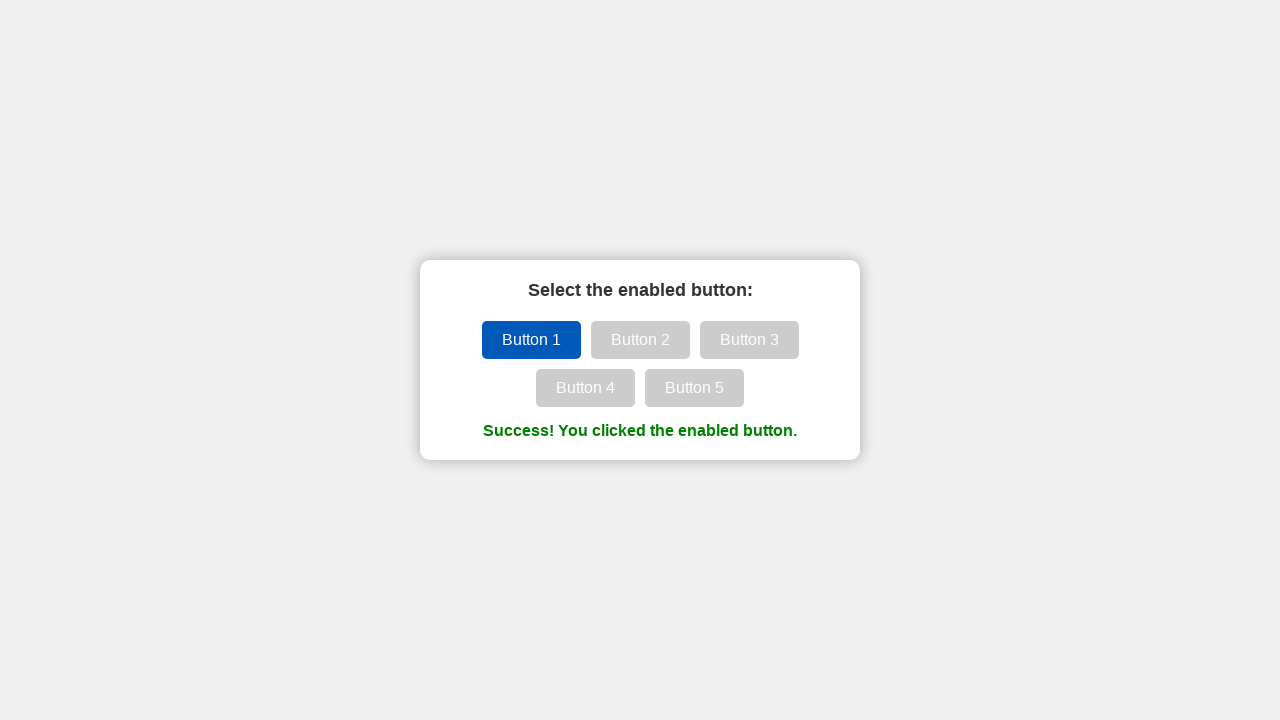

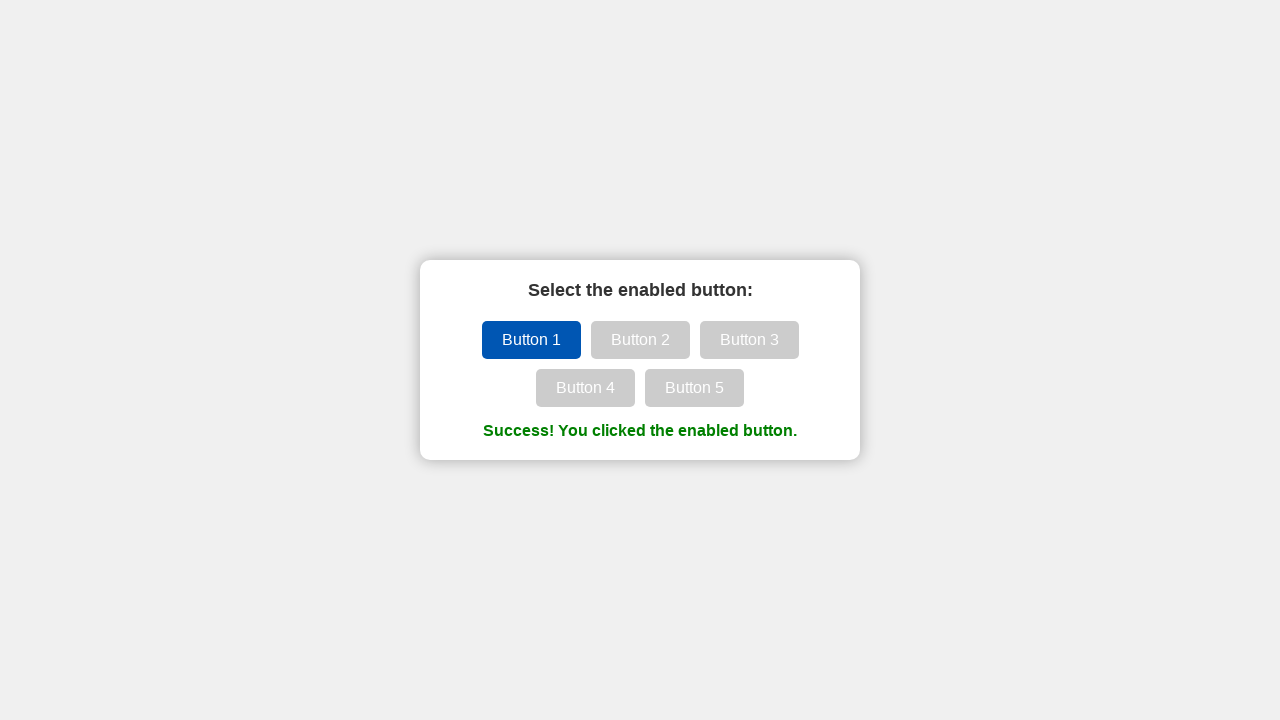